Navigates to a registration page and checks the terms and conditions checkbox

Starting URL: https://ecommerce-playground.lambdatest.io/index.php?route=account/register

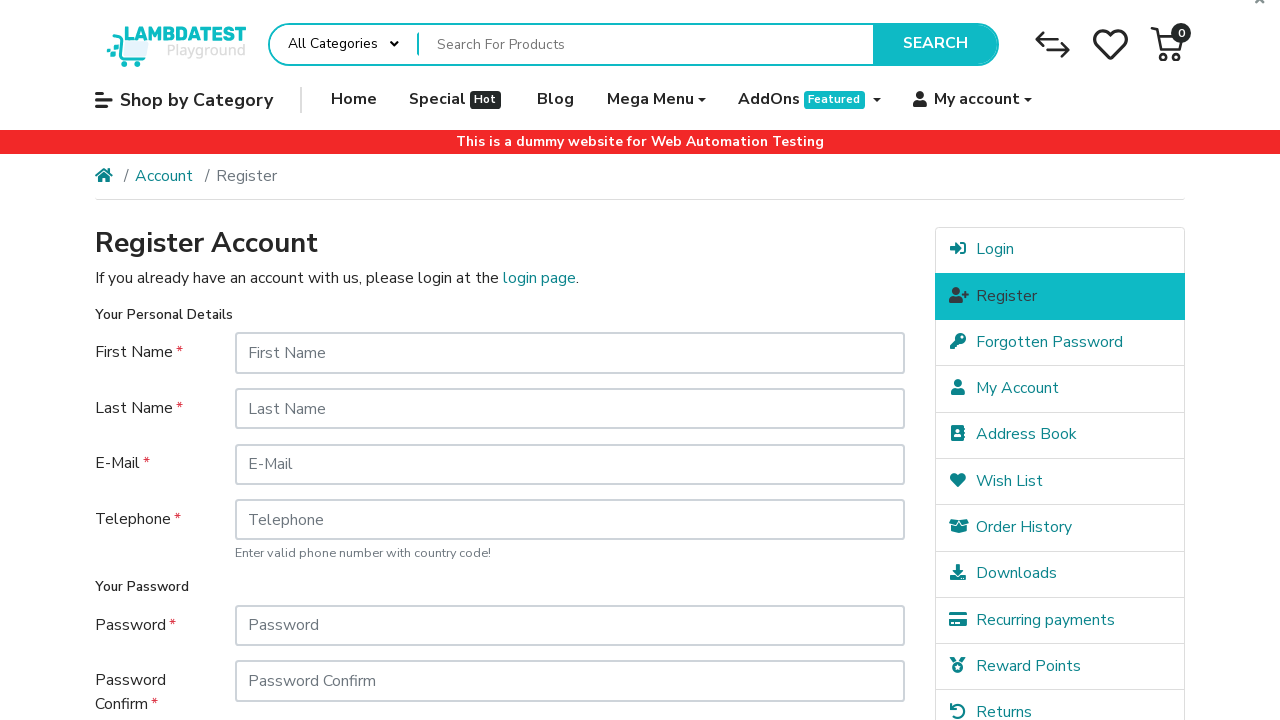

Navigated to registration page
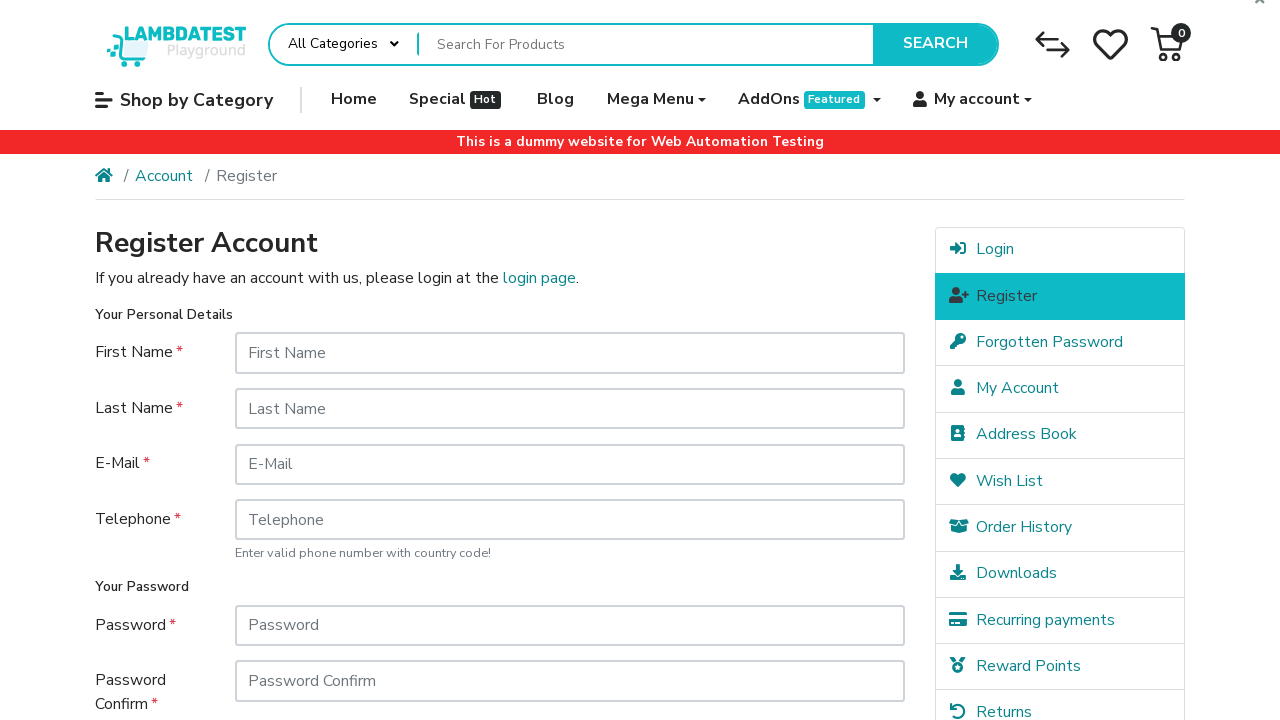

Checked terms and conditions checkbox using chain locator at (628, 578) on form >> text='I have read and agree to the '
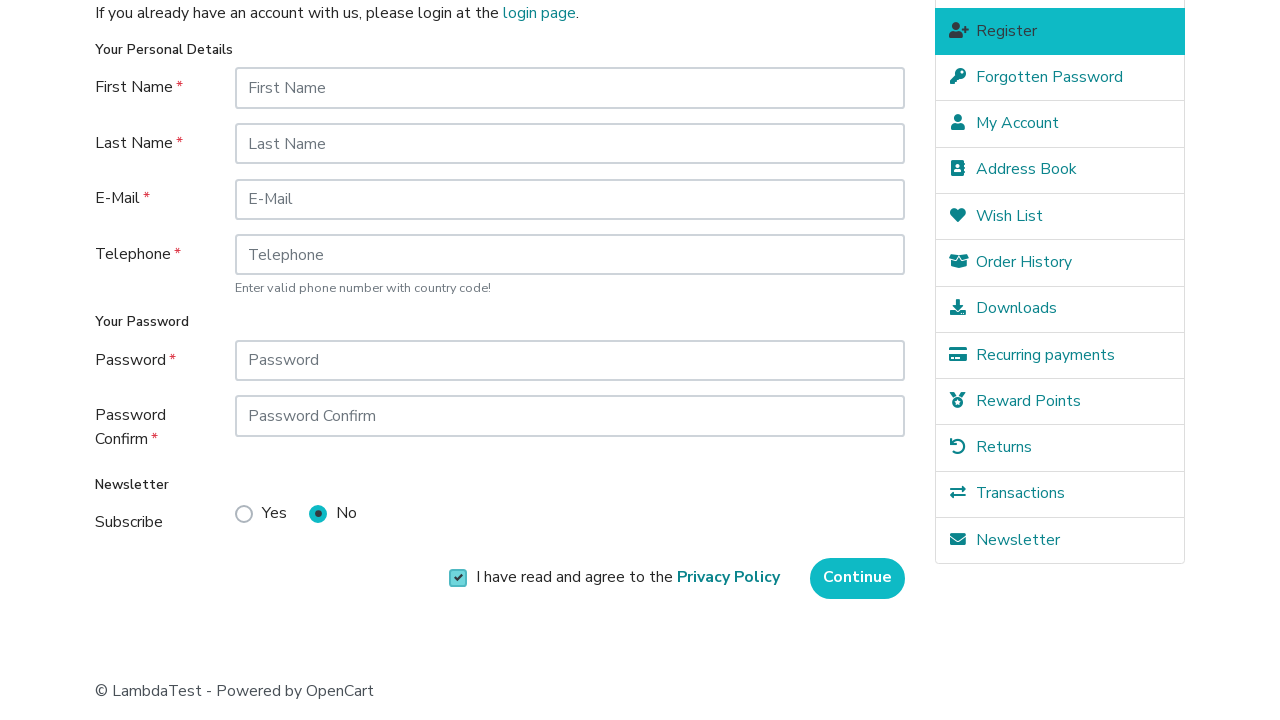

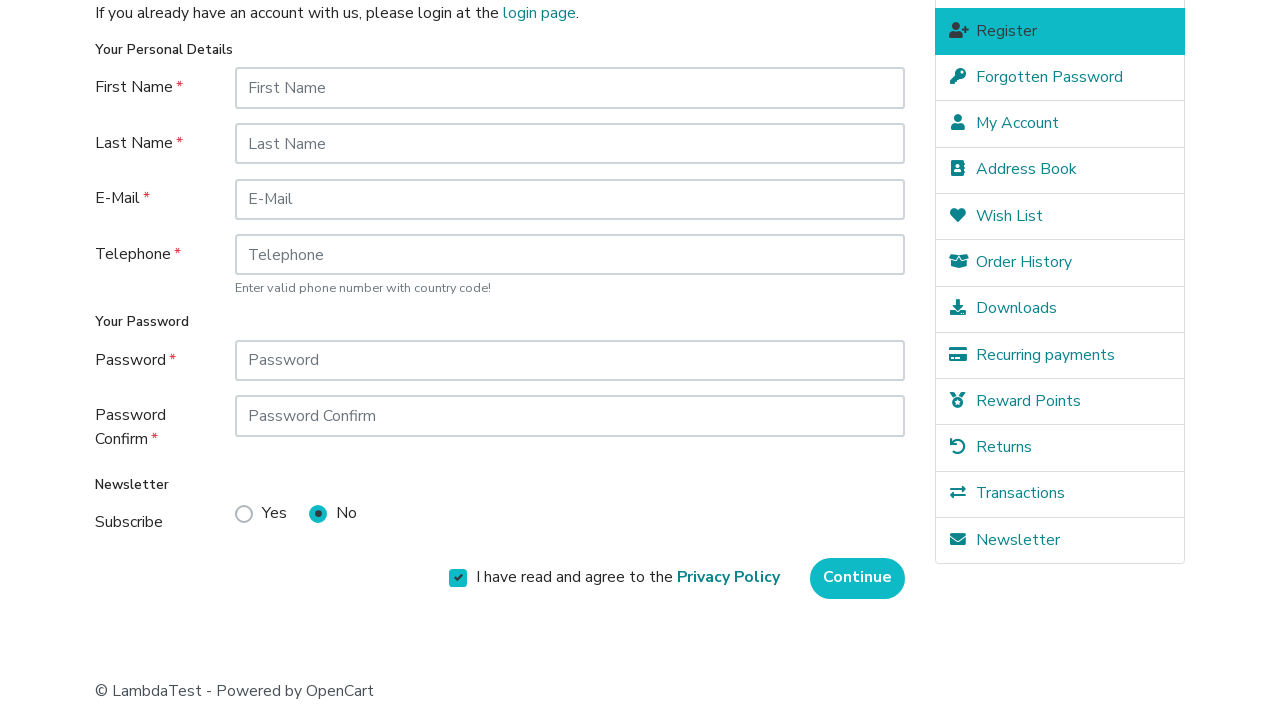